Tests the "Get started" link navigation on the Playwright documentation site and verifies the Installation heading is visible

Starting URL: https://playwright.dev/

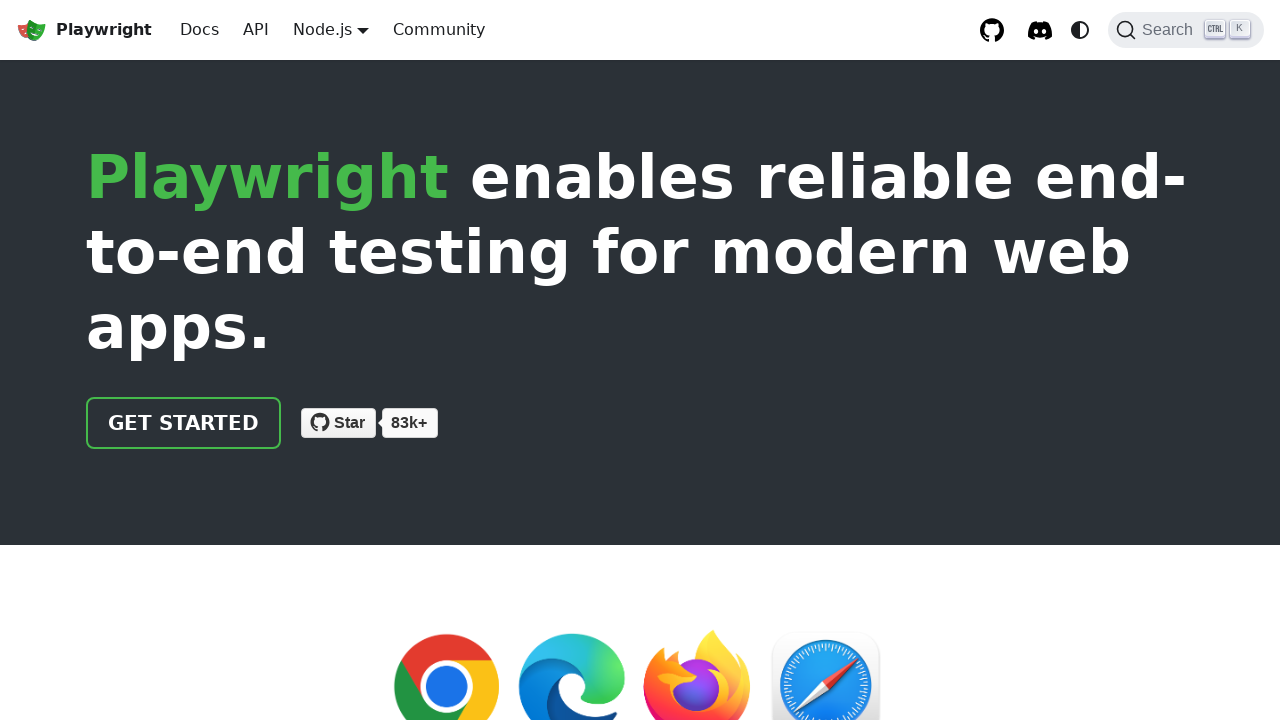

Clicked 'Get started' link on Playwright documentation site at (184, 423) on internal:role=link[name="Get started"i]
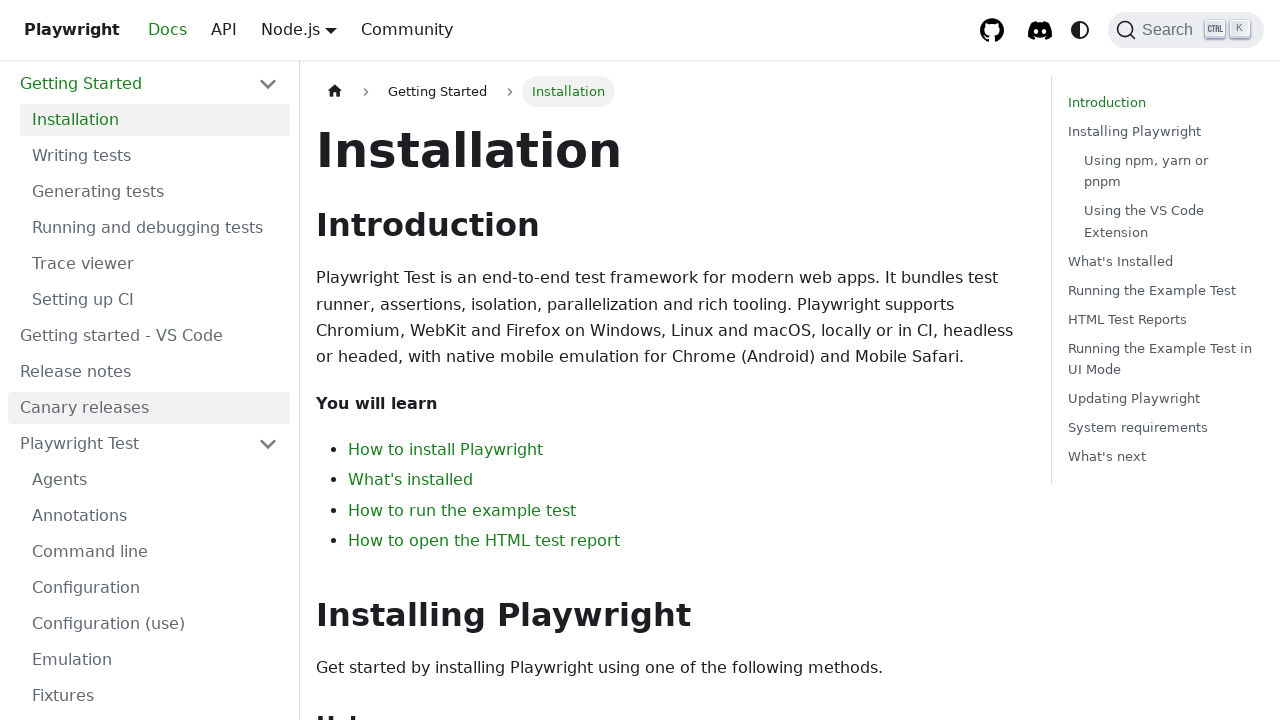

Installation heading is now visible after navigation
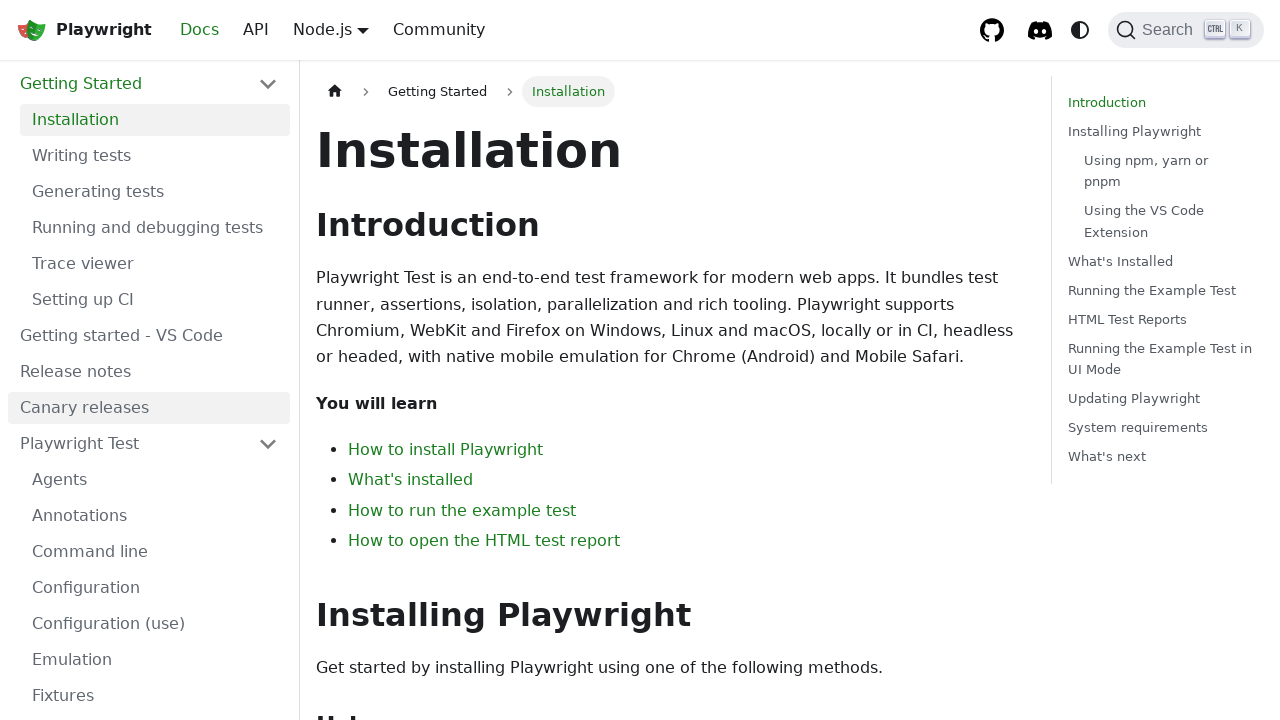

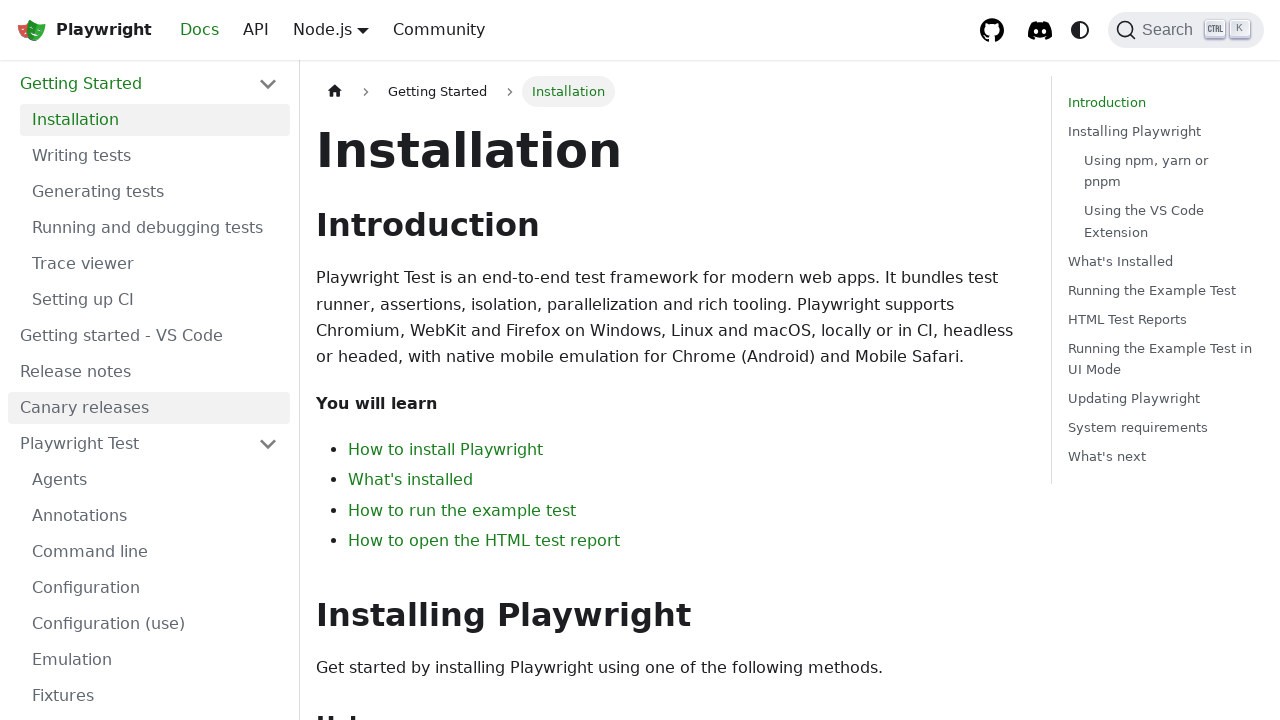